Solves a math challenge by extracting a value from an element attribute, calculating the result, and submitting the form with the answer

Starting URL: http://suninjuly.github.io/get_attribute.html

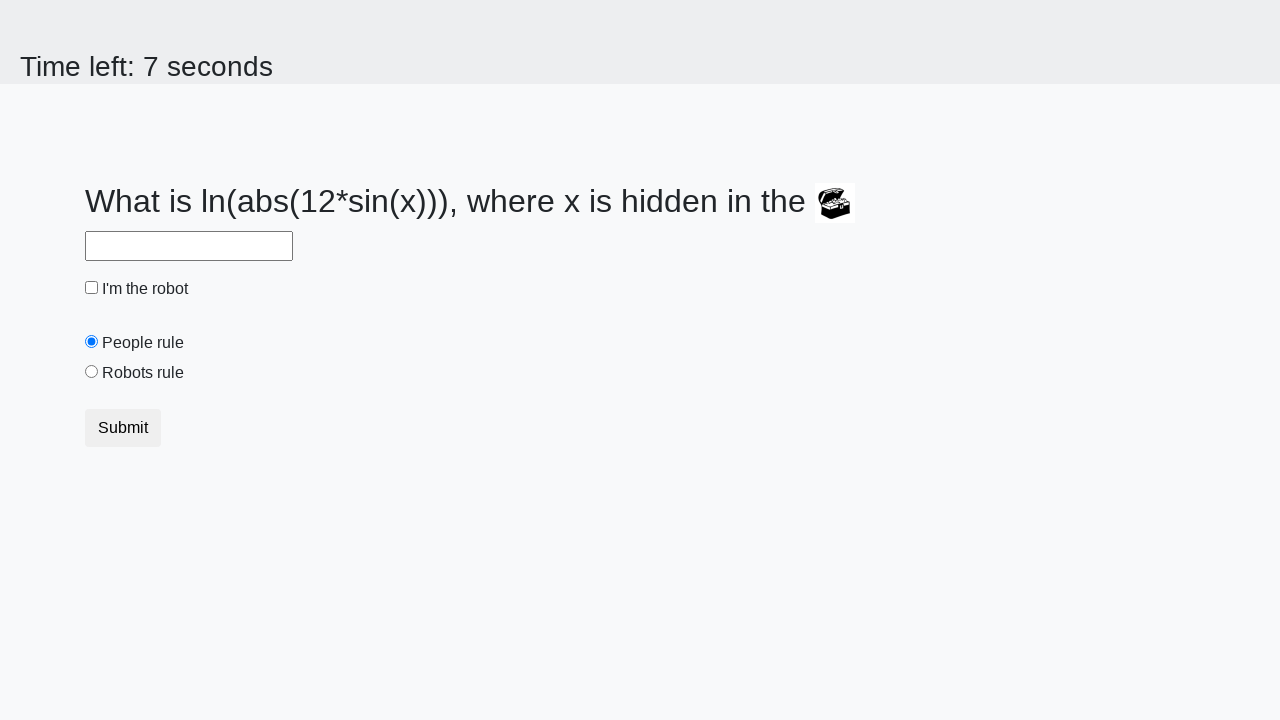

Located treasure element
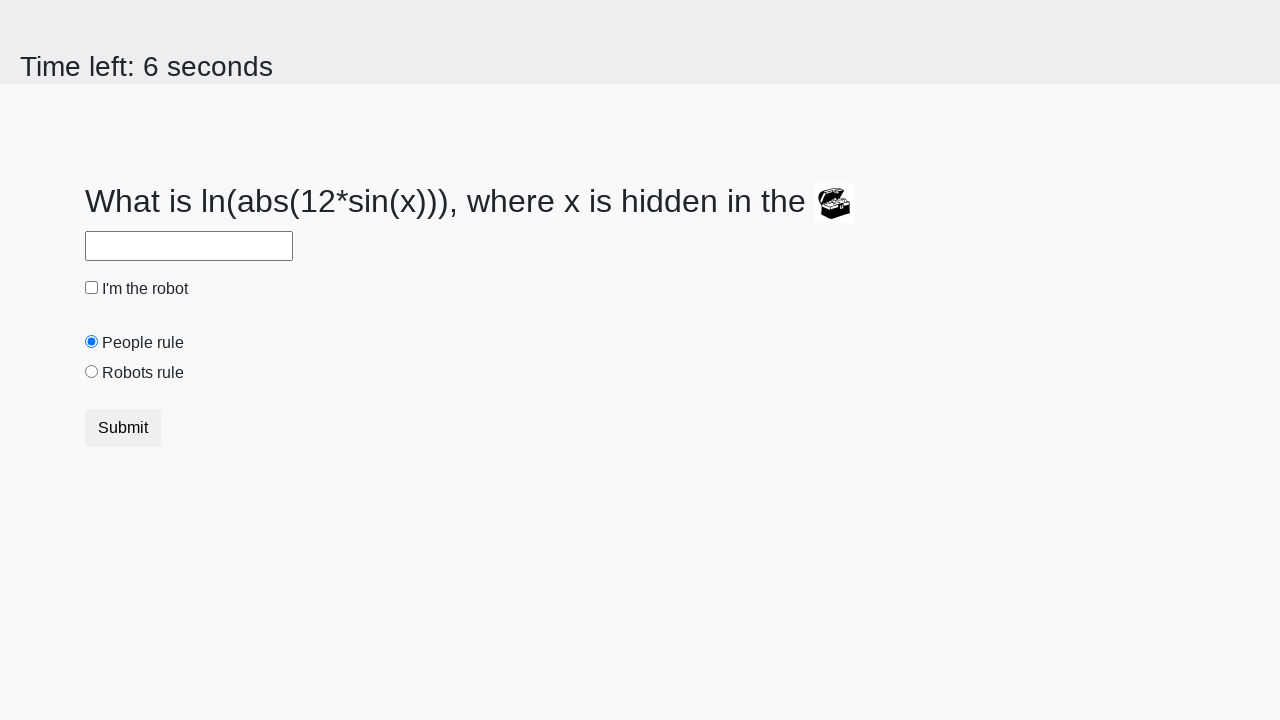

Extracted valuex attribute from treasure element
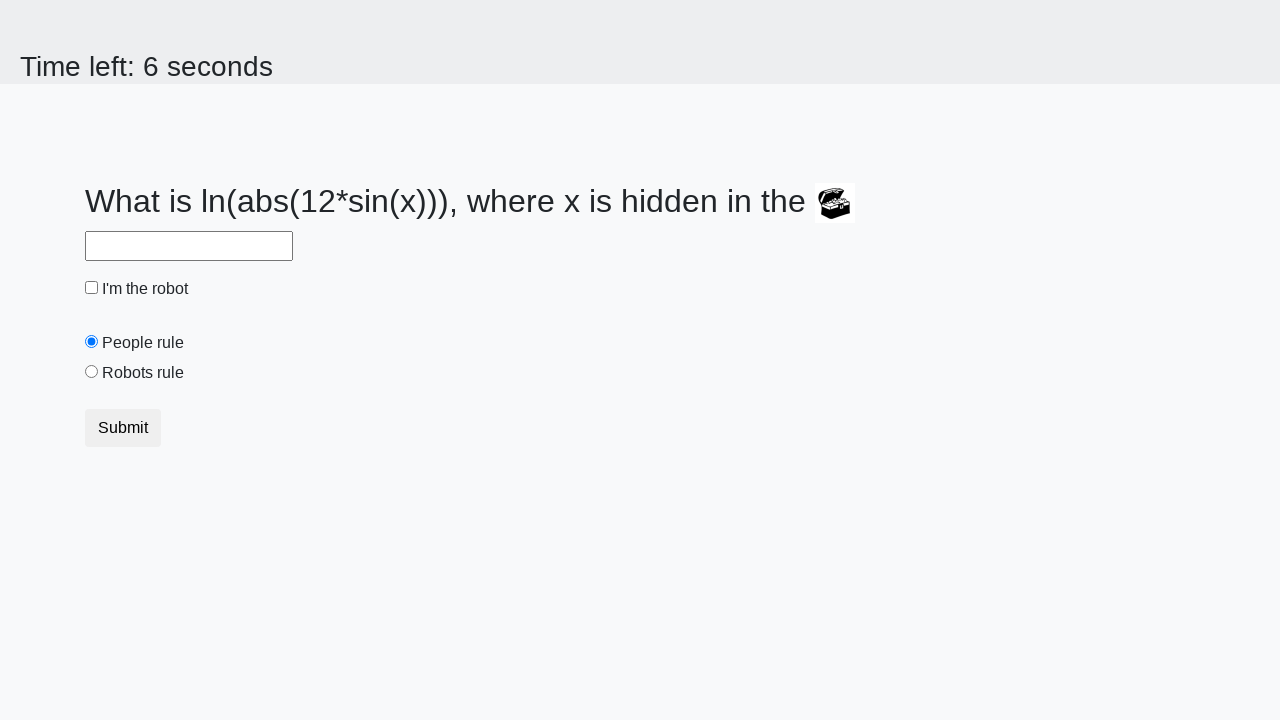

Calculated math challenge result using logarithm formula
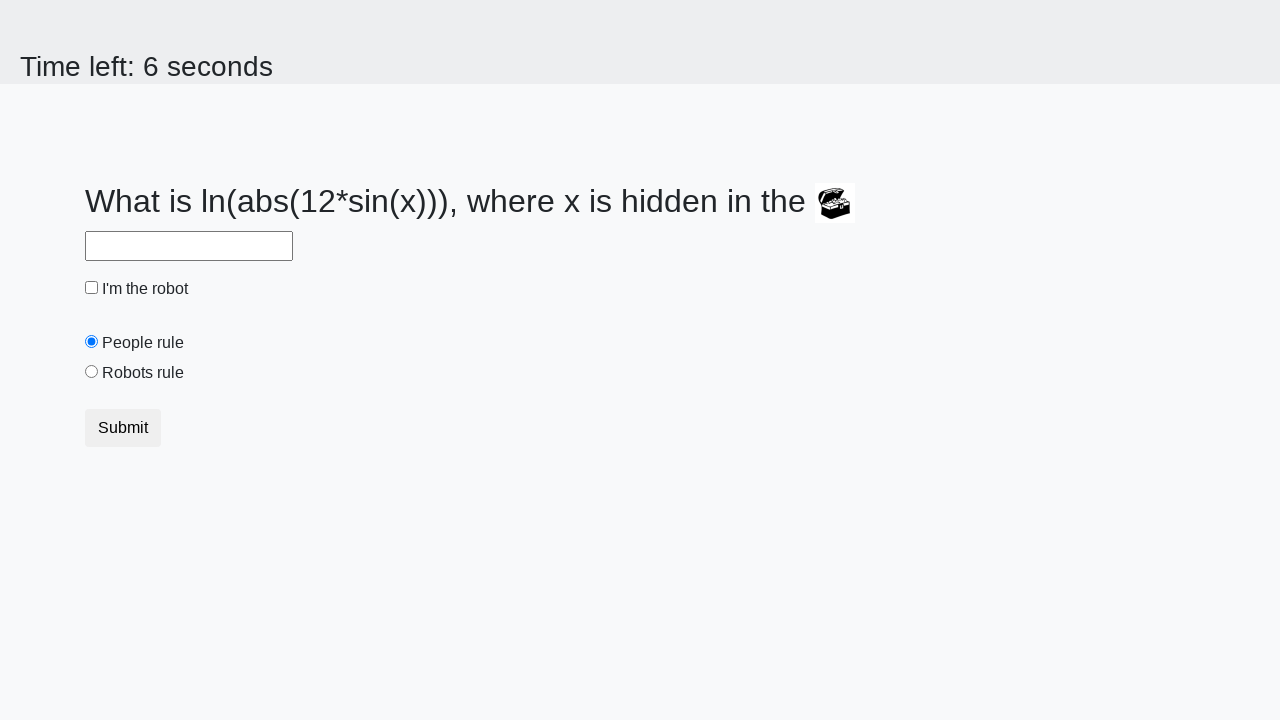

Filled answer field with calculated result on #answer
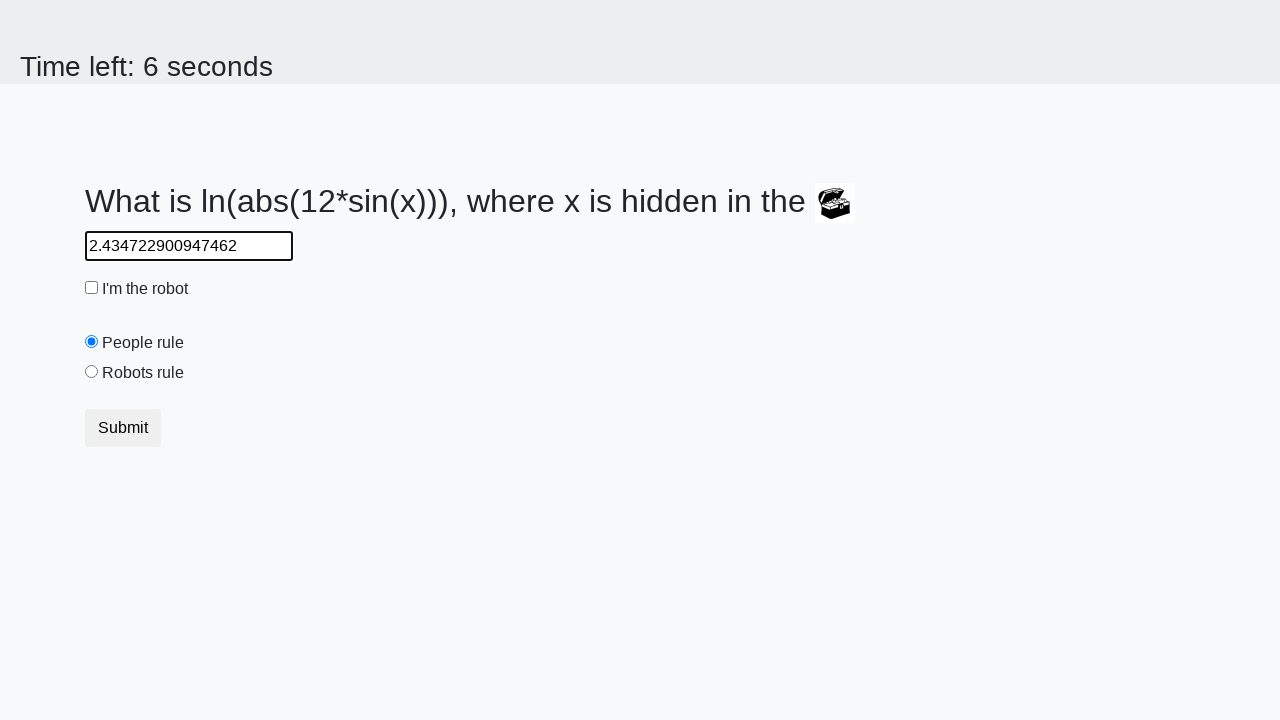

Checked the robot checkbox at (92, 288) on #robotCheckbox
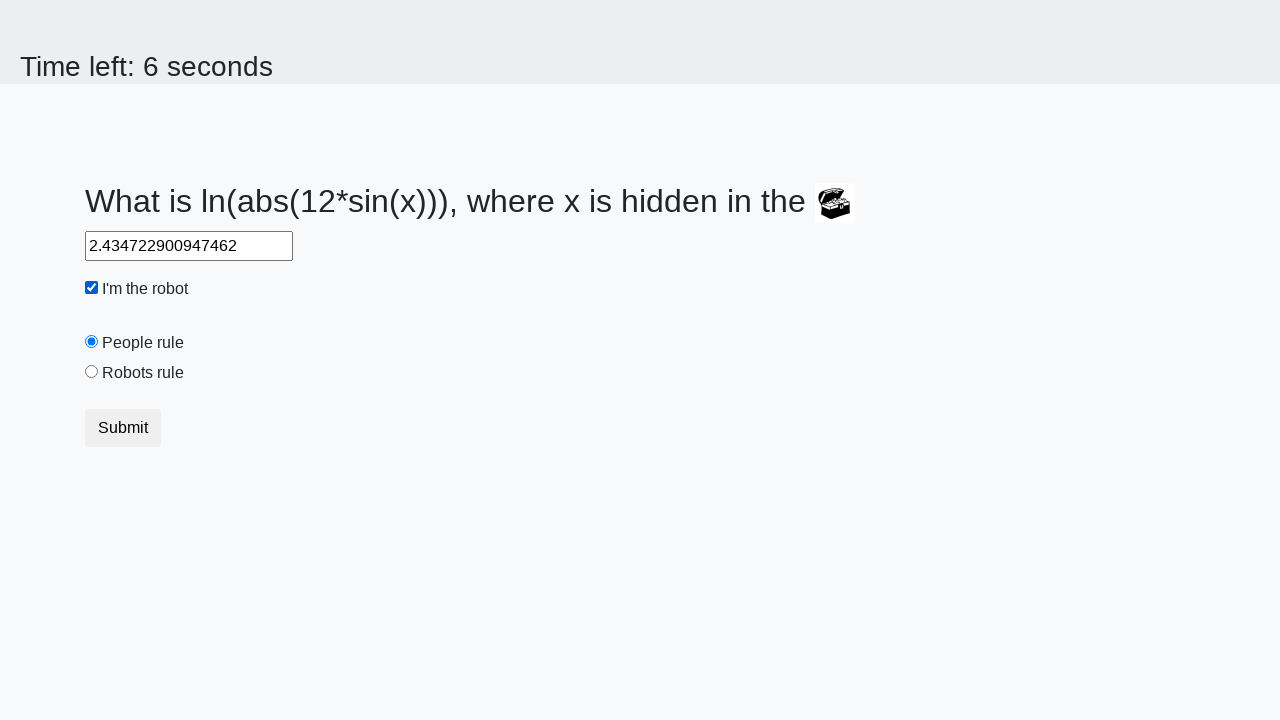

Selected robots radio button at (92, 372) on [value='robots']
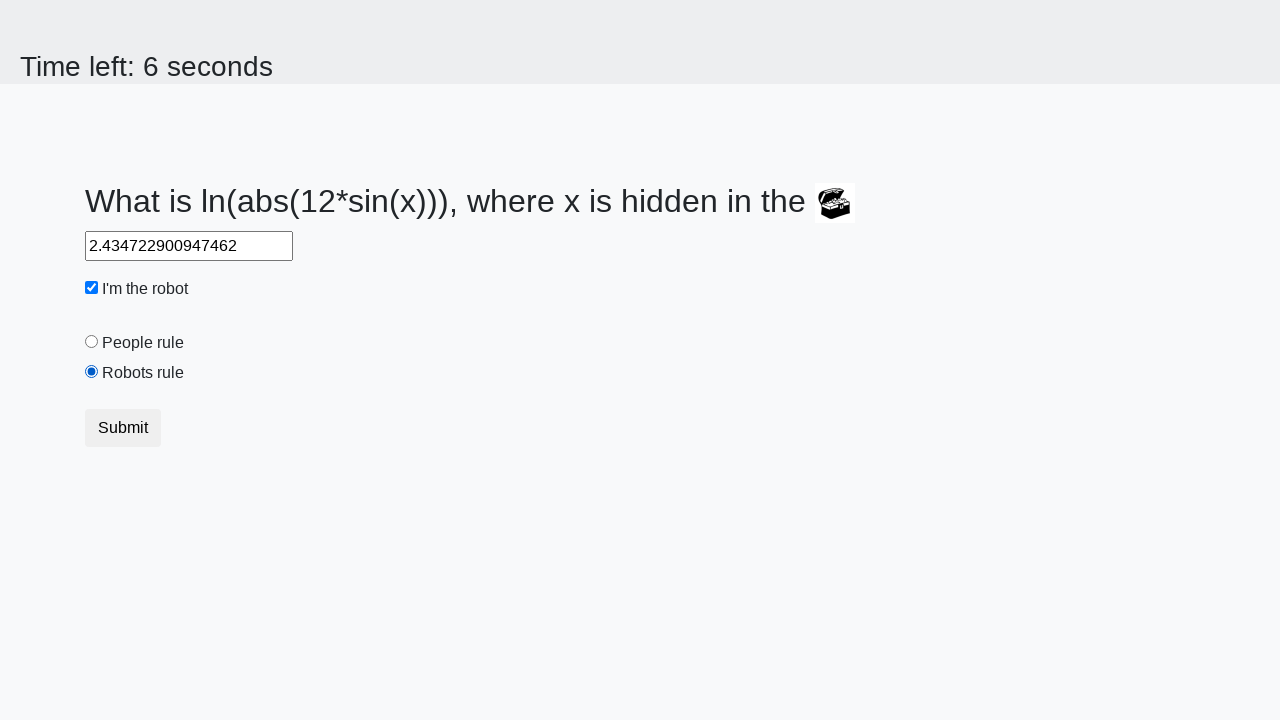

Submitted the form with calculated answer at (123, 428) on button.btn
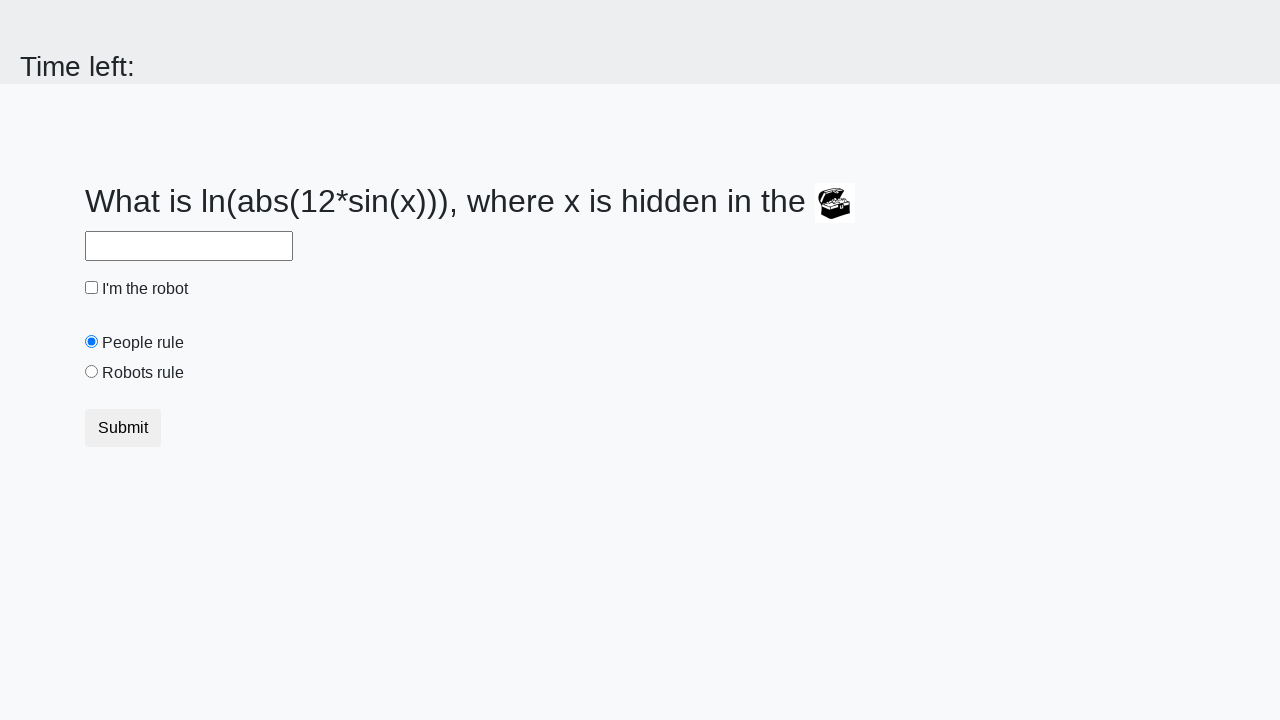

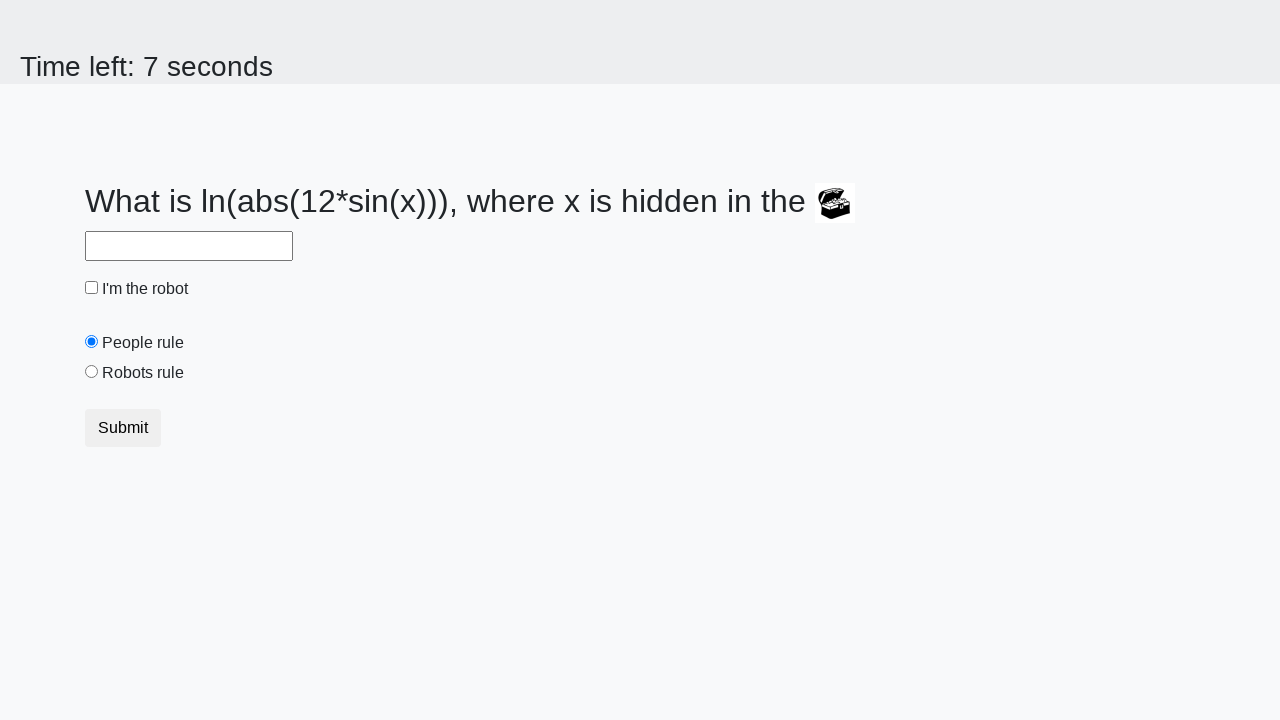